Tests alert dialog interaction by clicking to open an alert with textbox, entering text, and accepting the alert

Starting URL: http://demo.automationtesting.in/Alerts.html

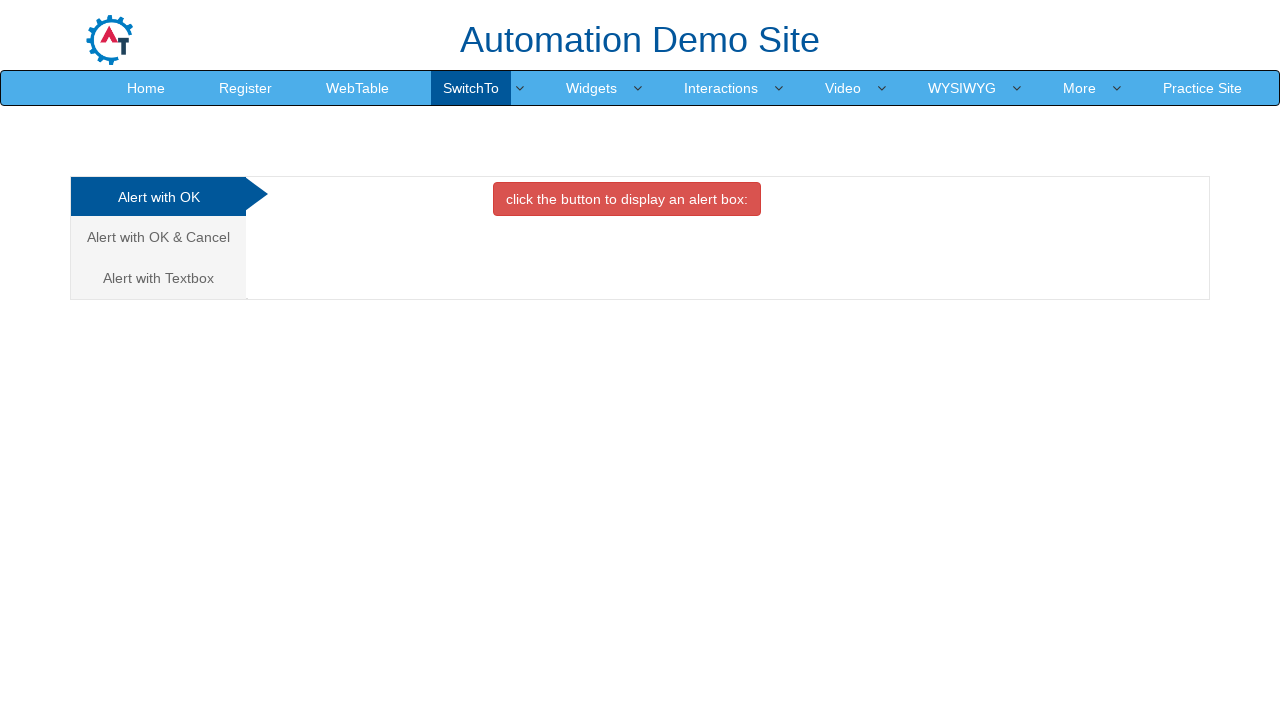

Clicked on 'Alert with Textbox' tab at (158, 278) on xpath=//a[contains(text(),'Alert with Textbox')]
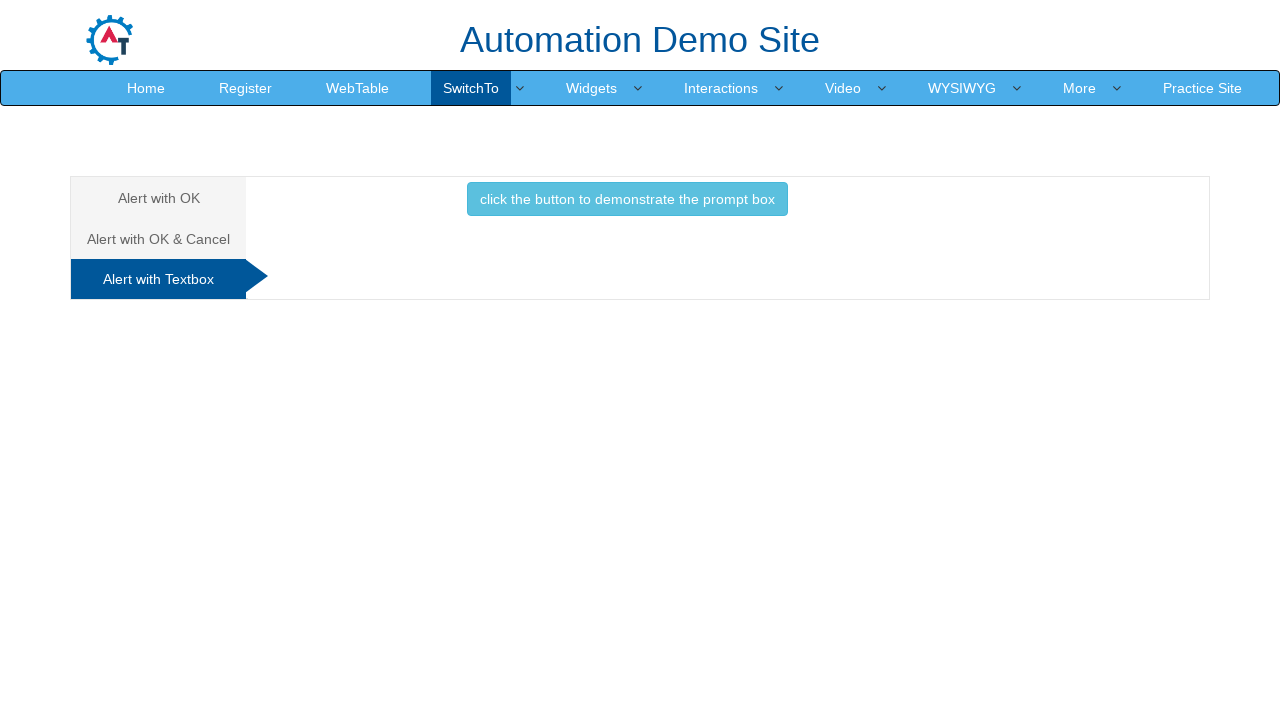

Clicked button to trigger the alert dialog at (627, 199) on xpath=//button[@class='btn btn-info']
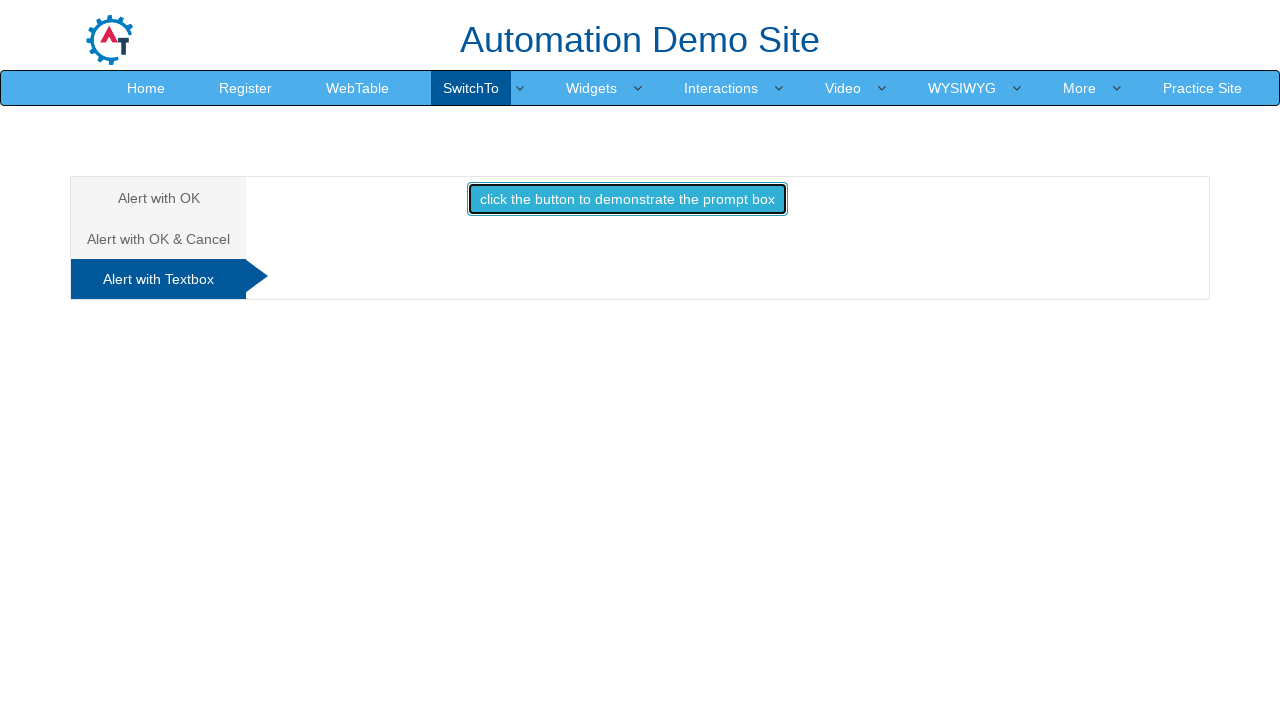

Set up dialog handler to accept alert with text 'Hello Reddy'
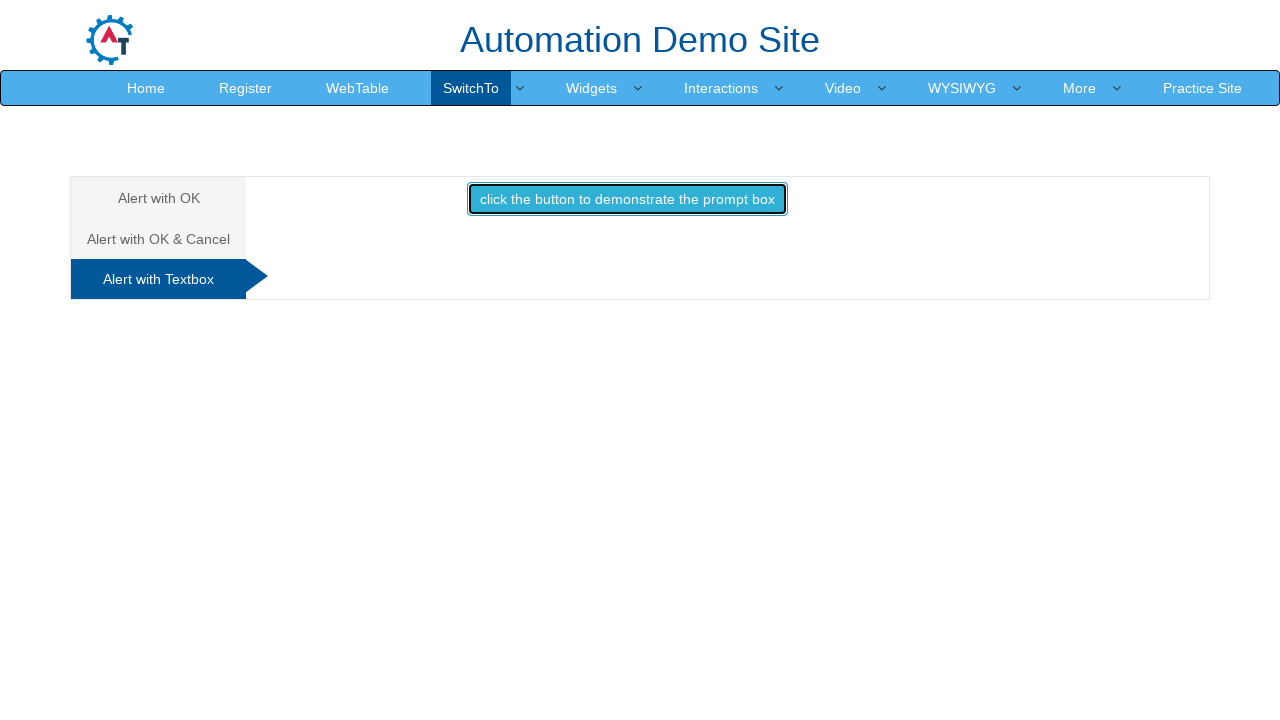

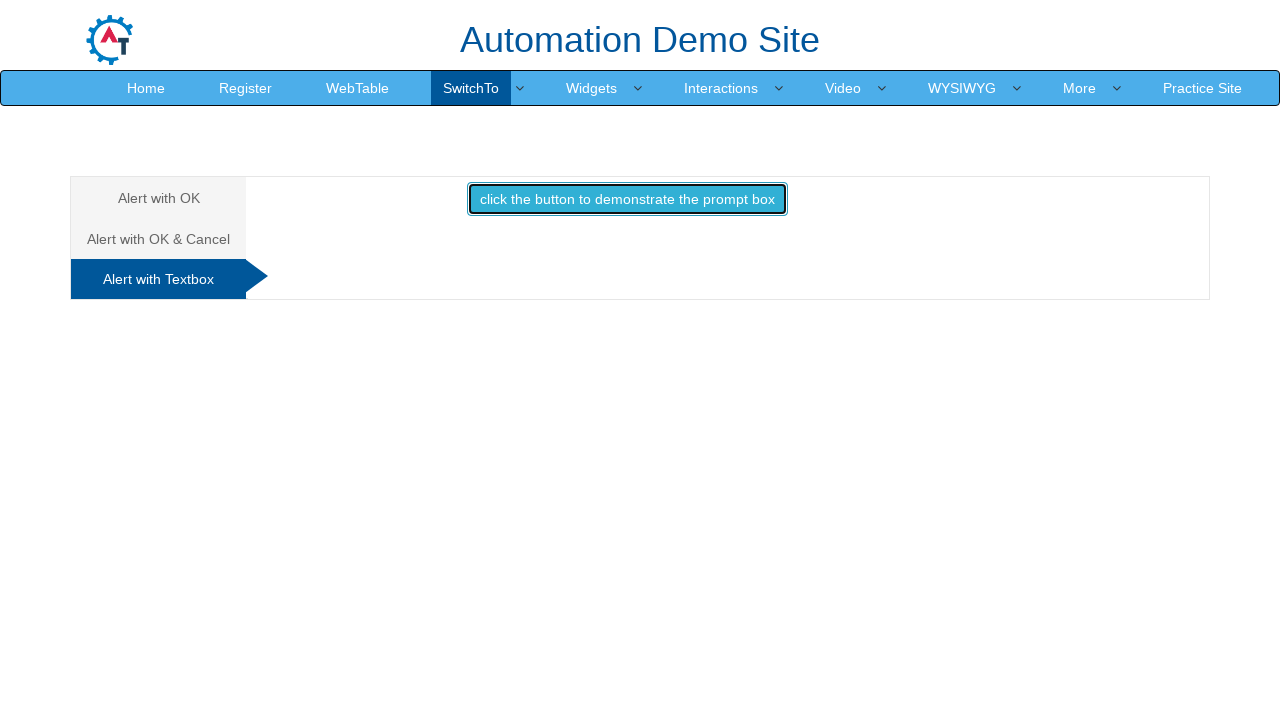